Tests clicking on the user menu element on the Advantage Online Shopping homepage

Starting URL: http://advantageonlineshopping.com/#/

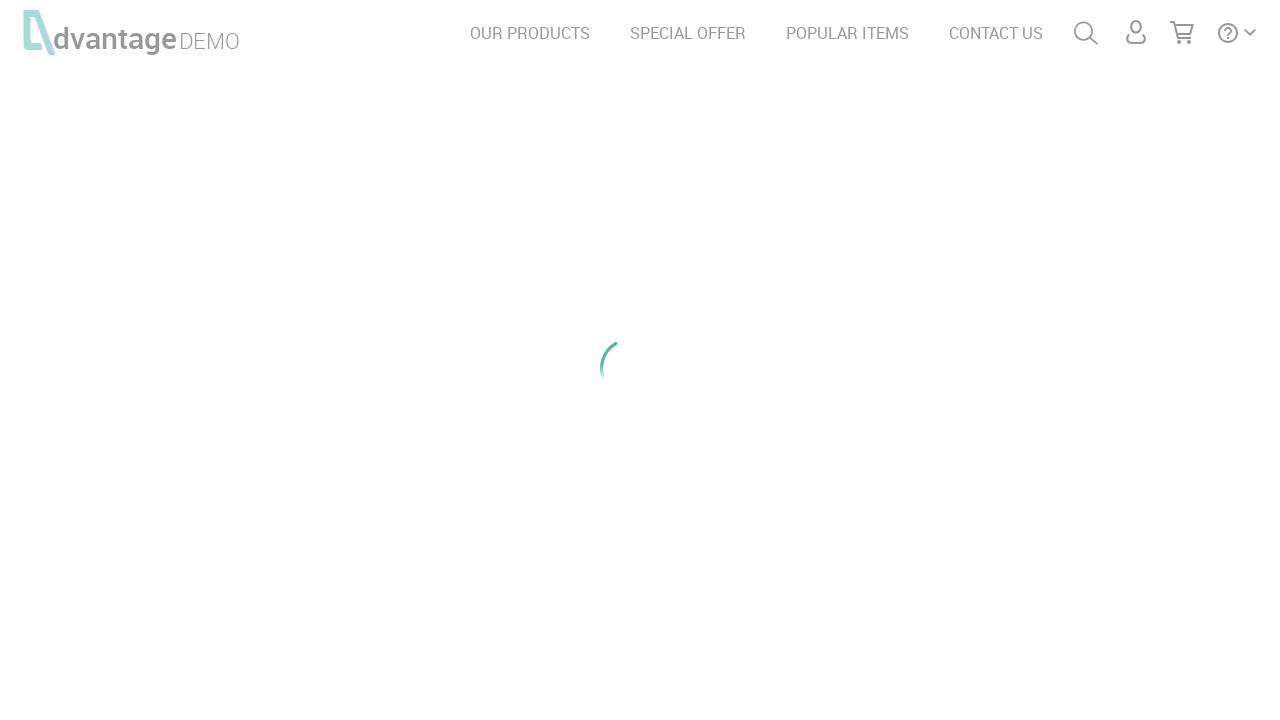

Navigated to Advantage Online Shopping homepage
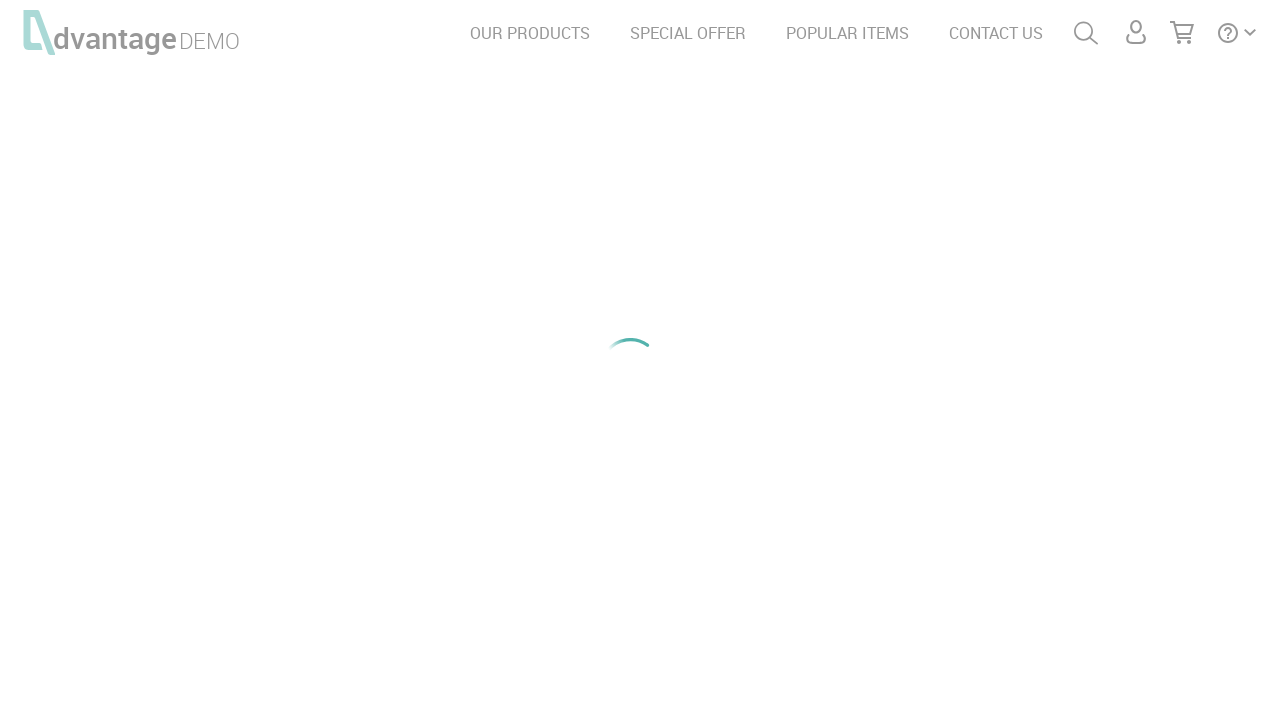

Clicked on the user menu element at (1136, 32) on #menuUser
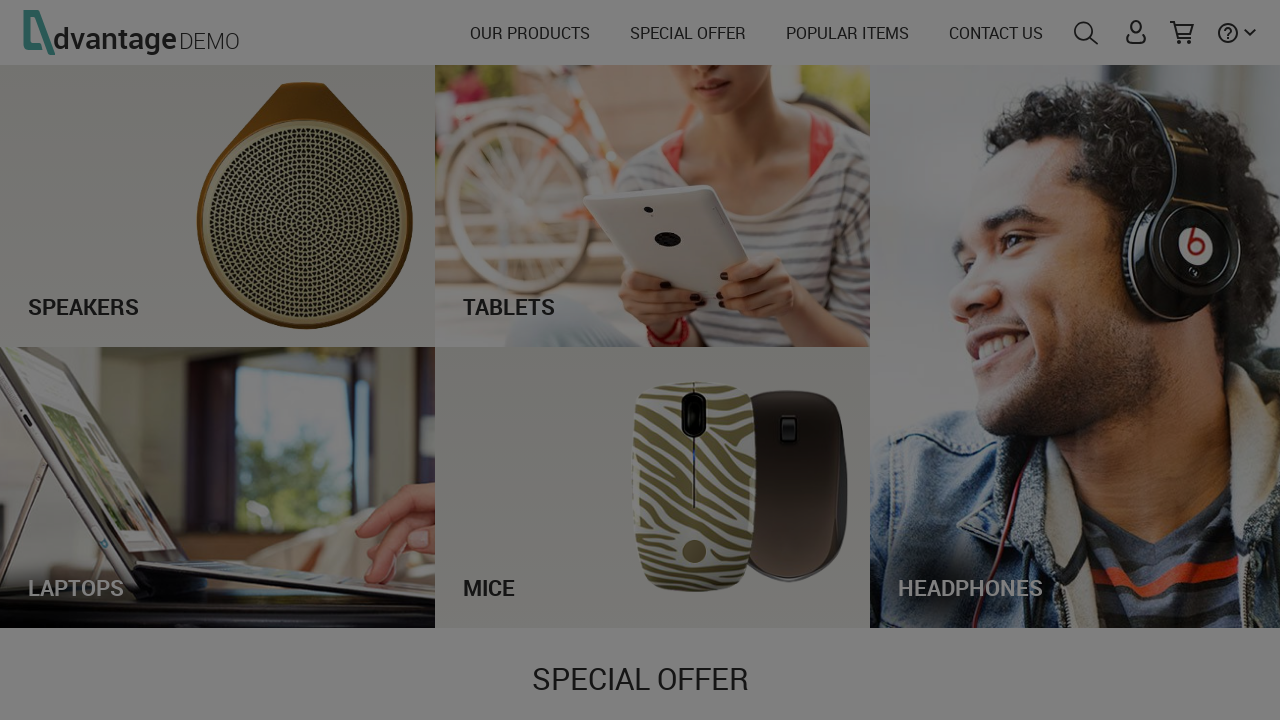

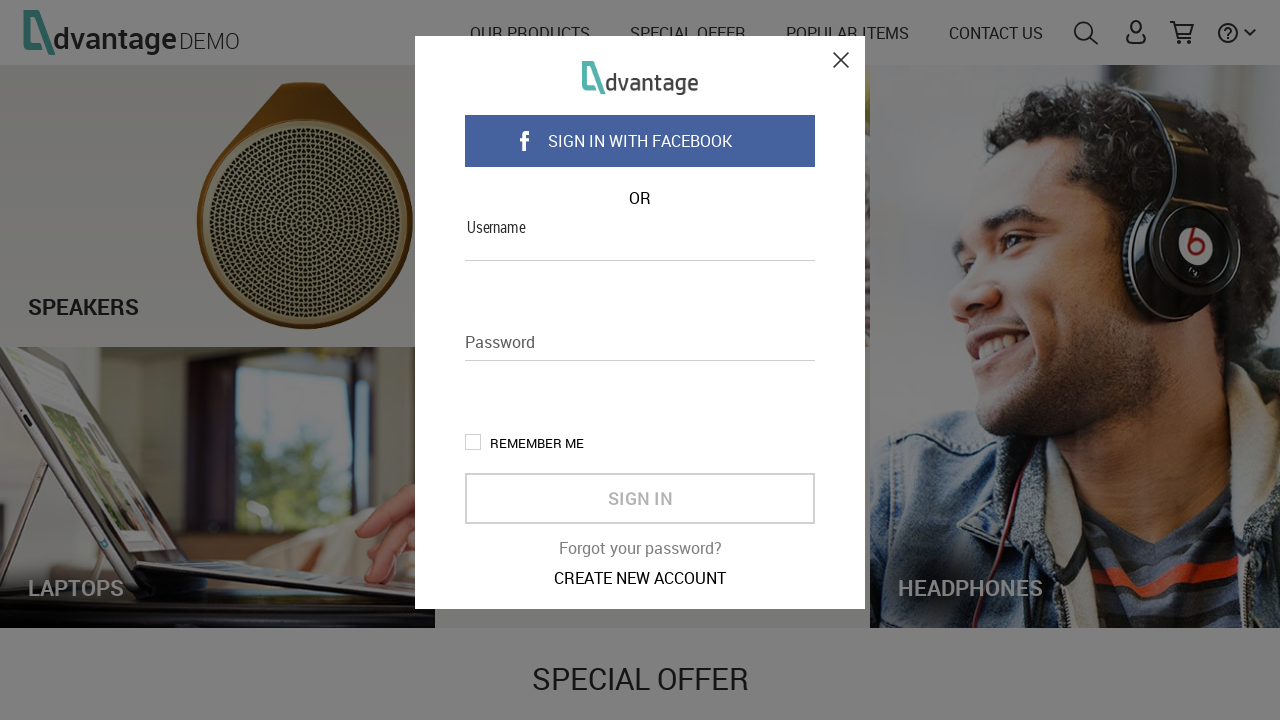